Tests HTML popup functionality by clicking to show a fake alert box, verifying the OK button is visible, and then clicking OK to dismiss it

Starting URL: https://testpages.herokuapp.com/styled/alerts/fake-alert-test.html

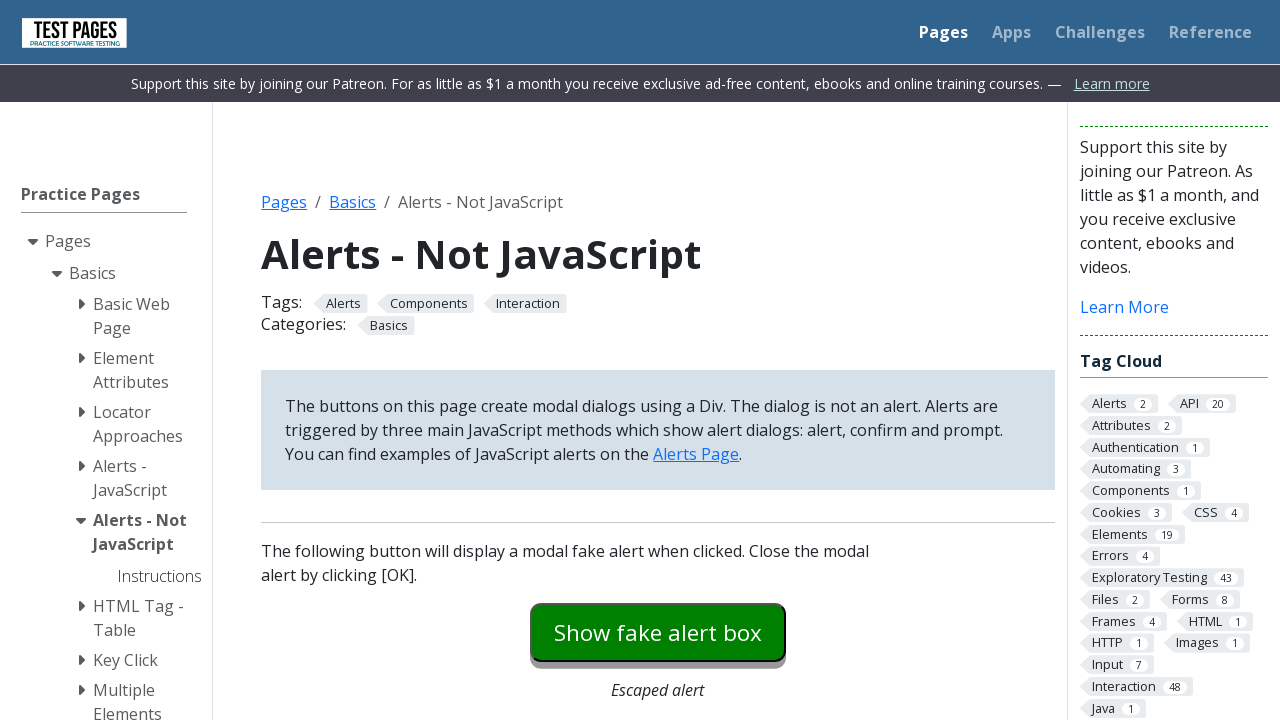

Clicked fake alert button to show popup at (658, 632) on #fakealert
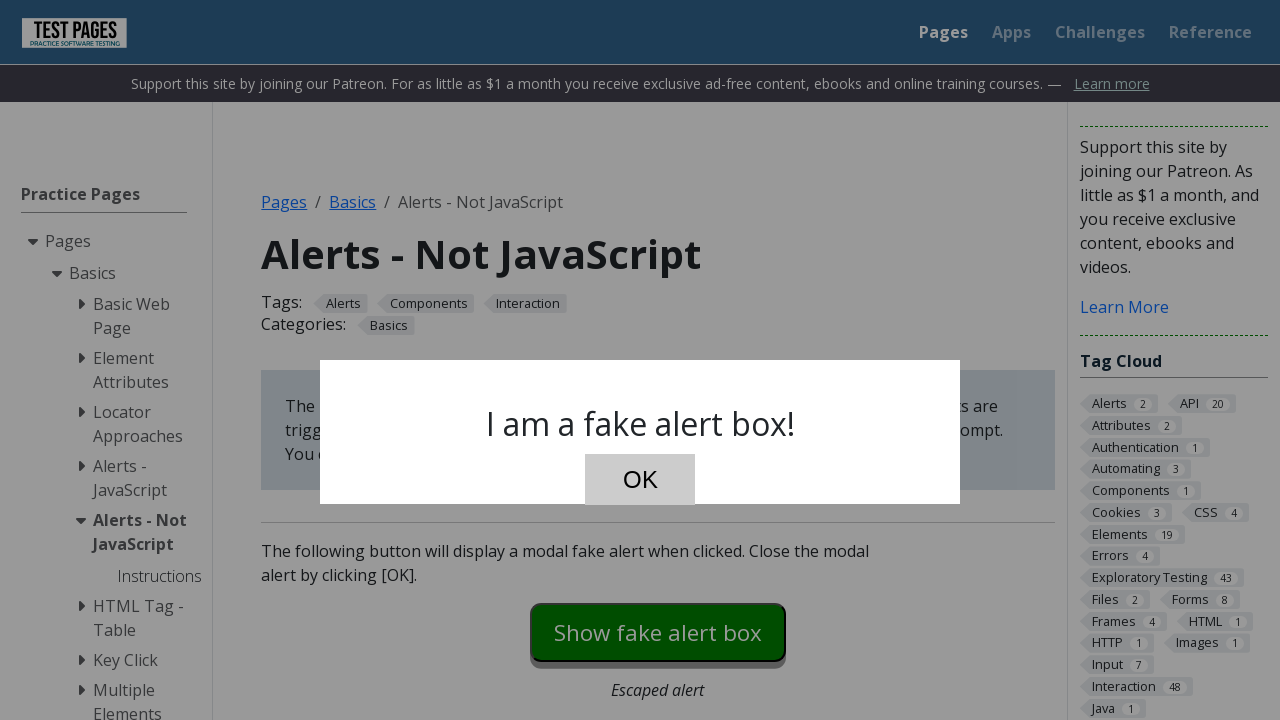

OK button is now visible in the popup
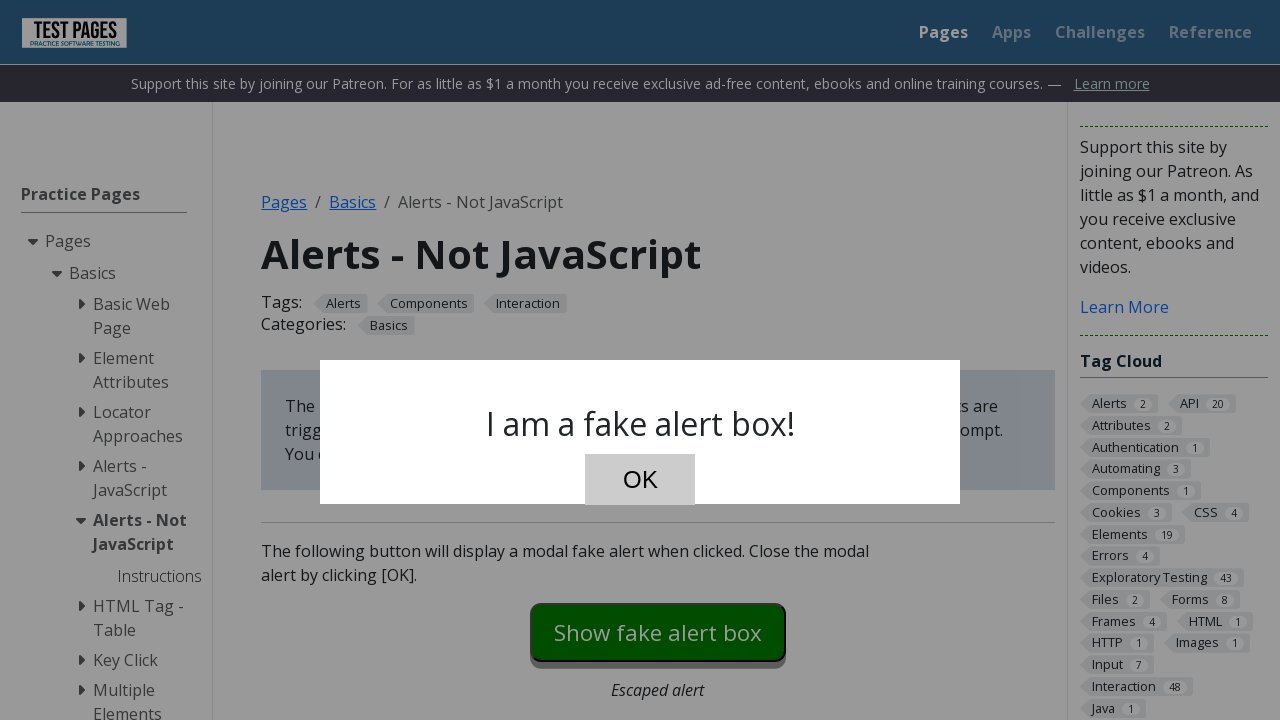

Located popup text element
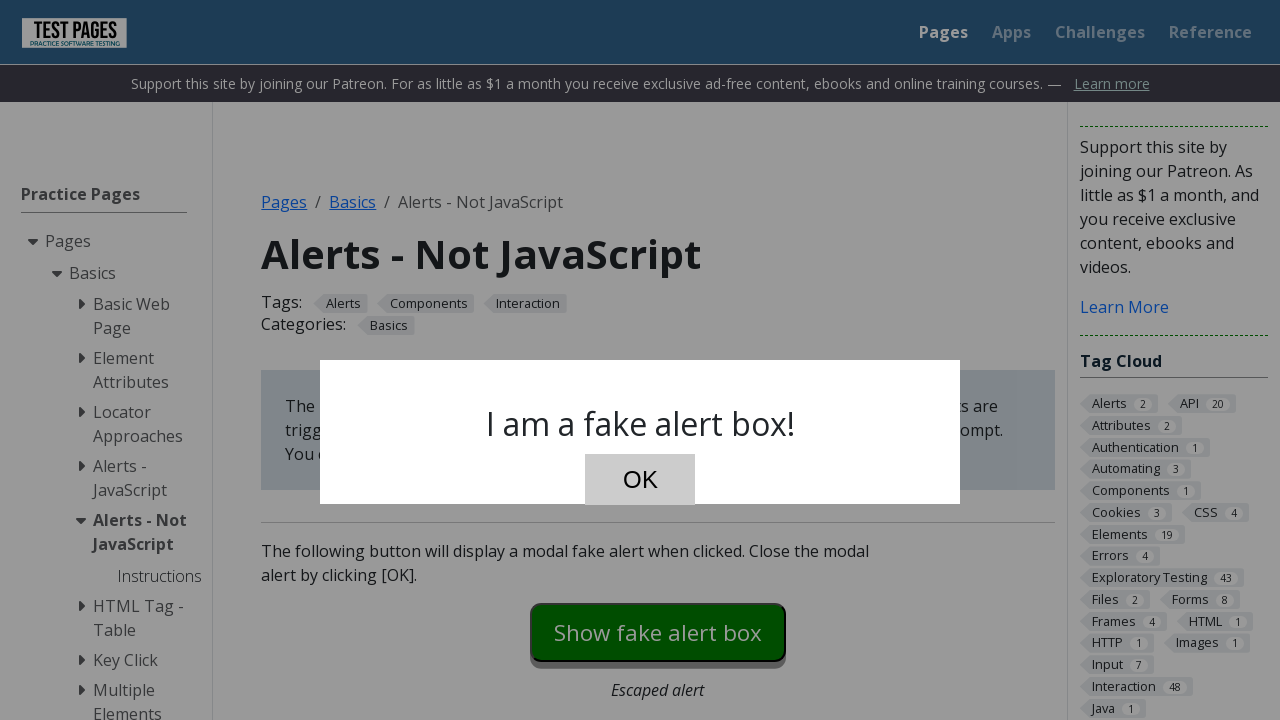

Retrieved popup text: 'I am a fake alert box!'
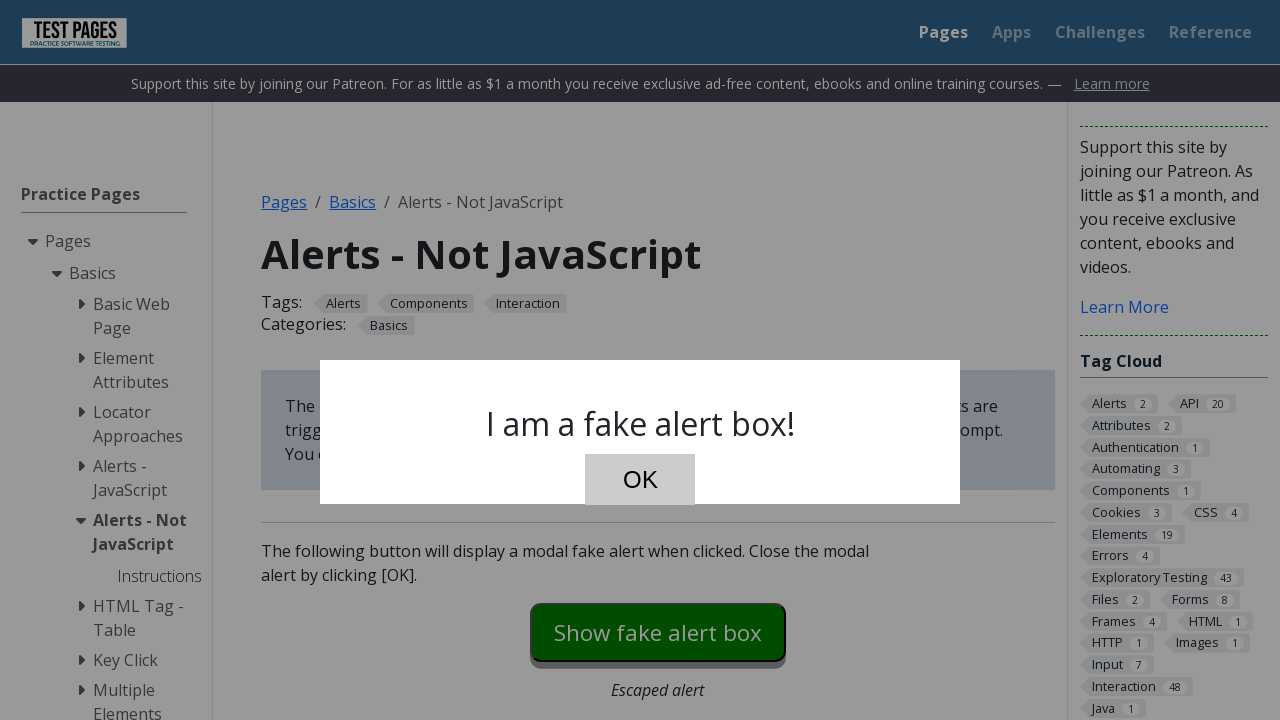

Printed popup text to console
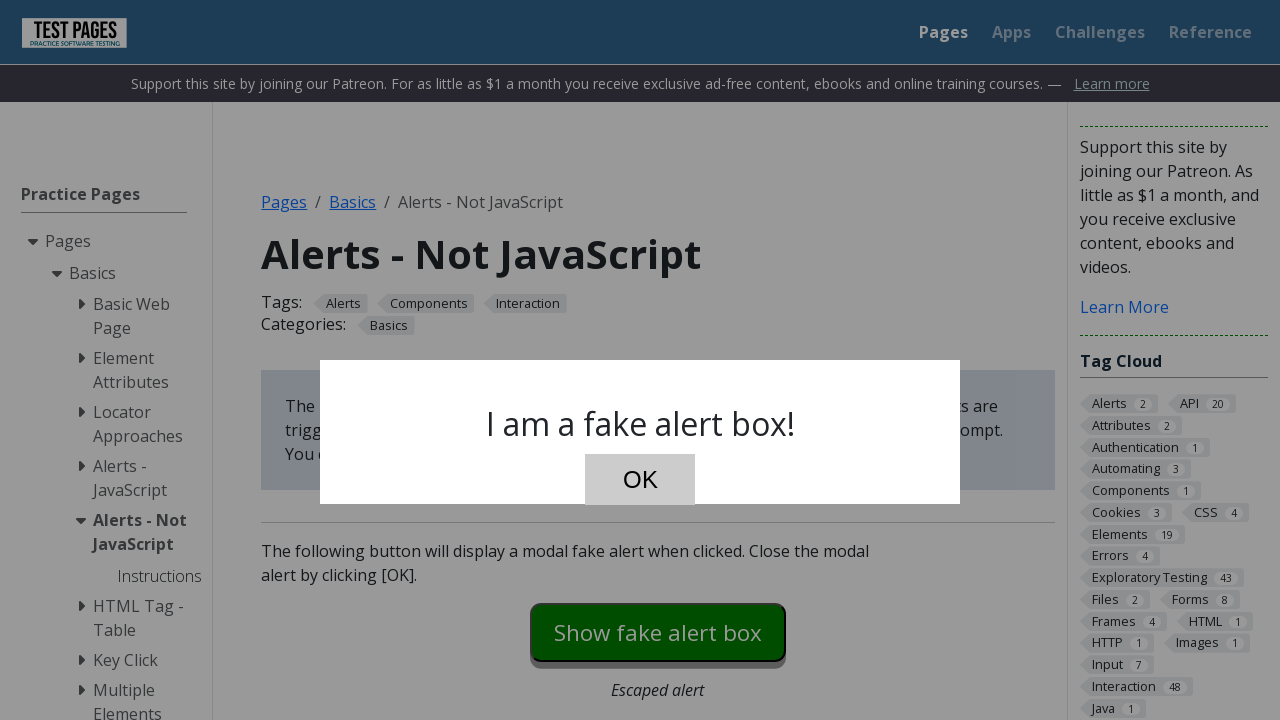

Clicked OK button to dismiss popup at (640, 480) on #dialog-ok
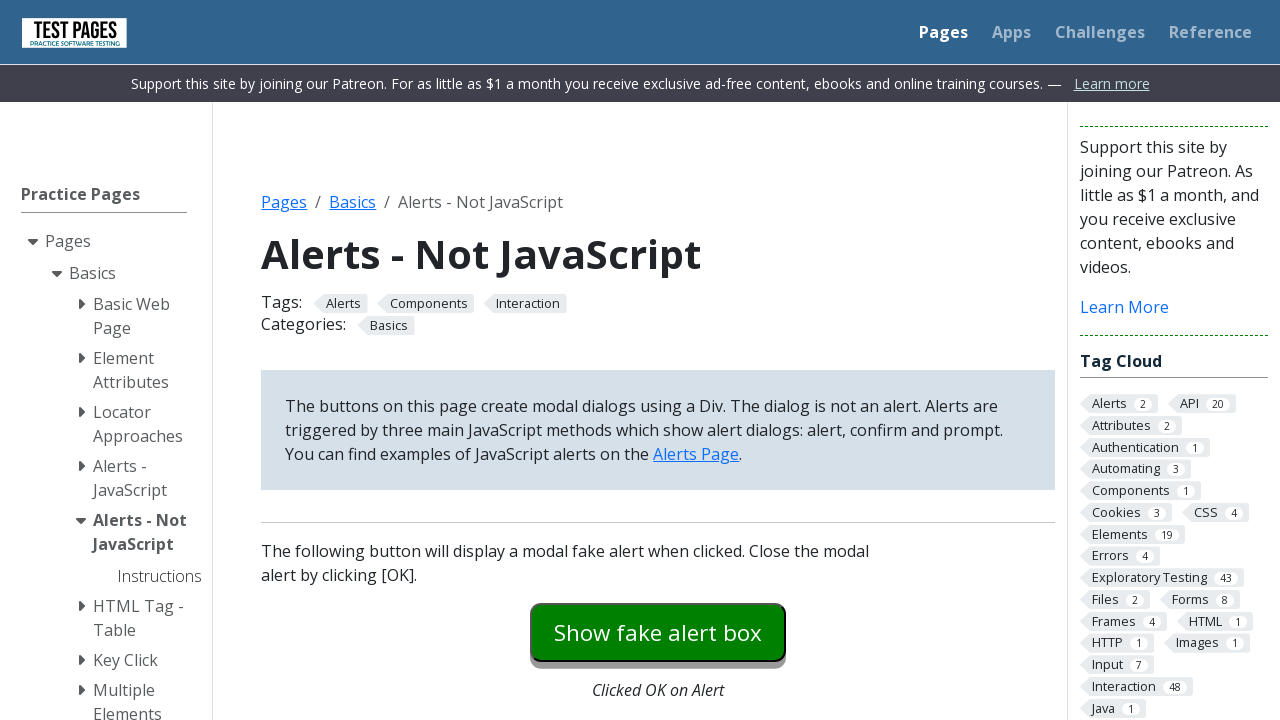

OK button is now hidden - popup dismissed
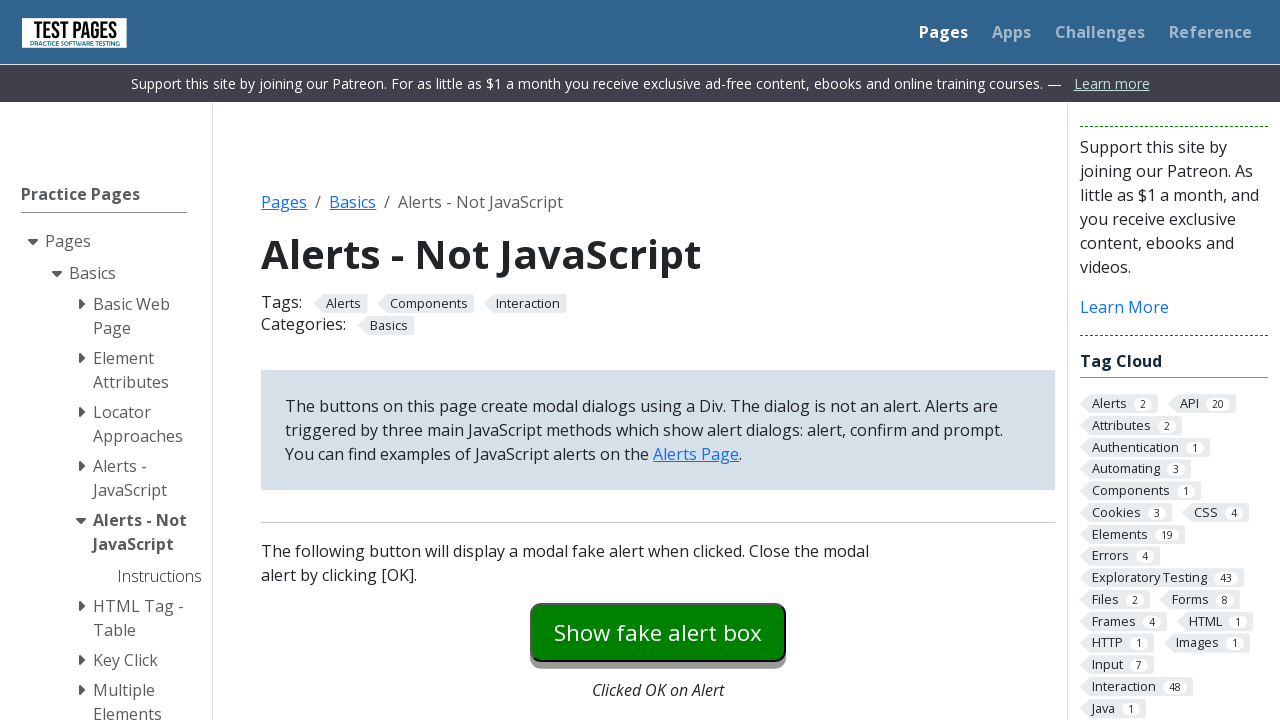

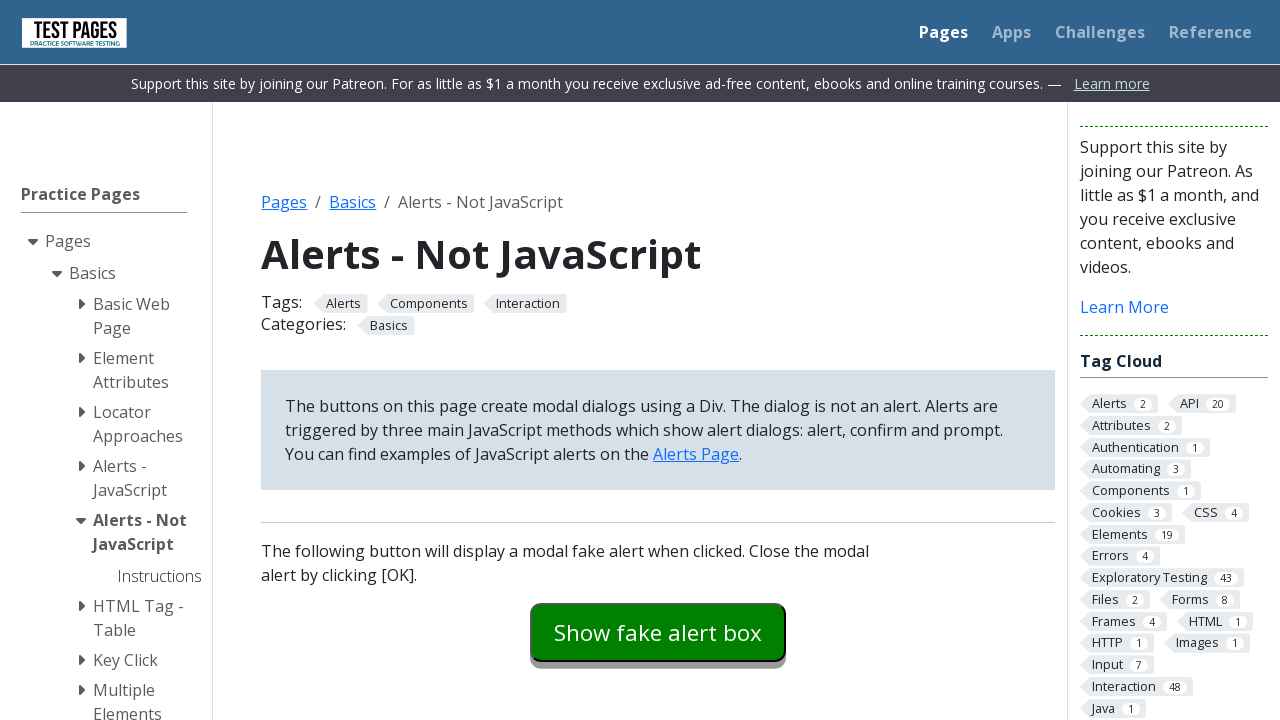